Navigates to the Guides page via the menu and verifies the page loads with correct title

Starting URL: http://arquillian.org

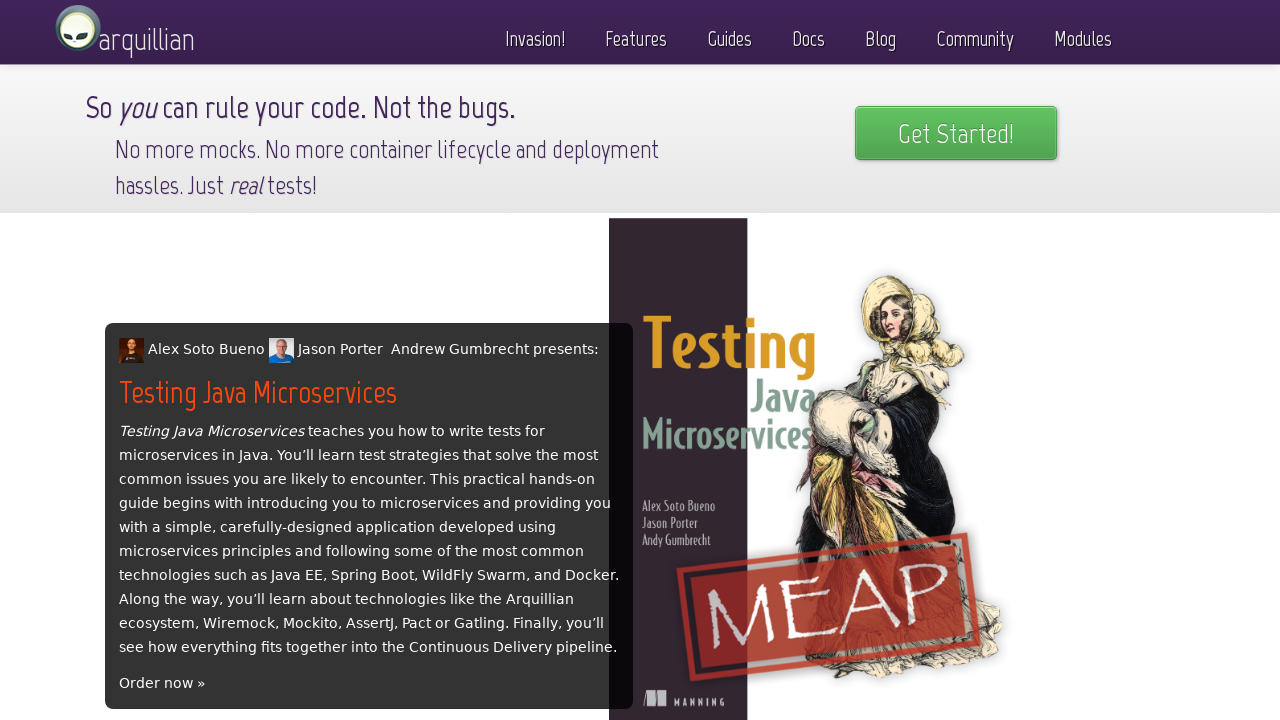

Clicked on Guides menu item at (730, 34) on text=Guides
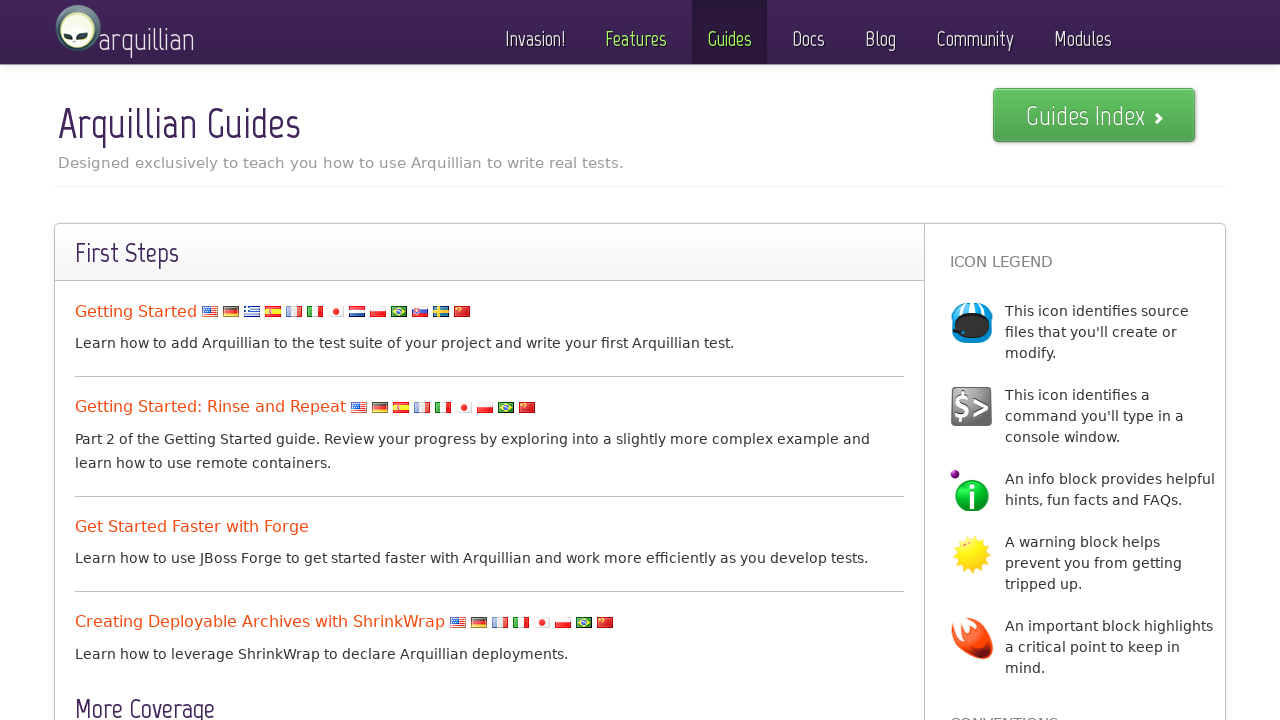

Guides page DOM content loaded
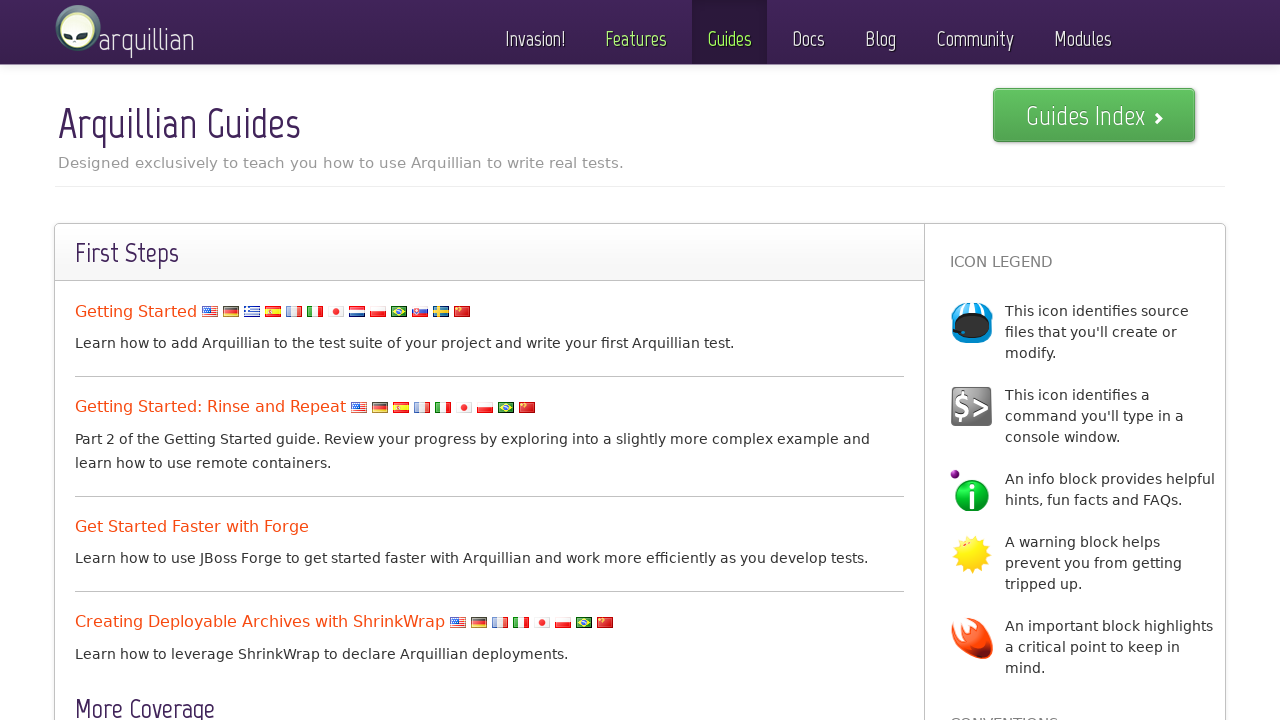

Verified page title contains 'Guides'
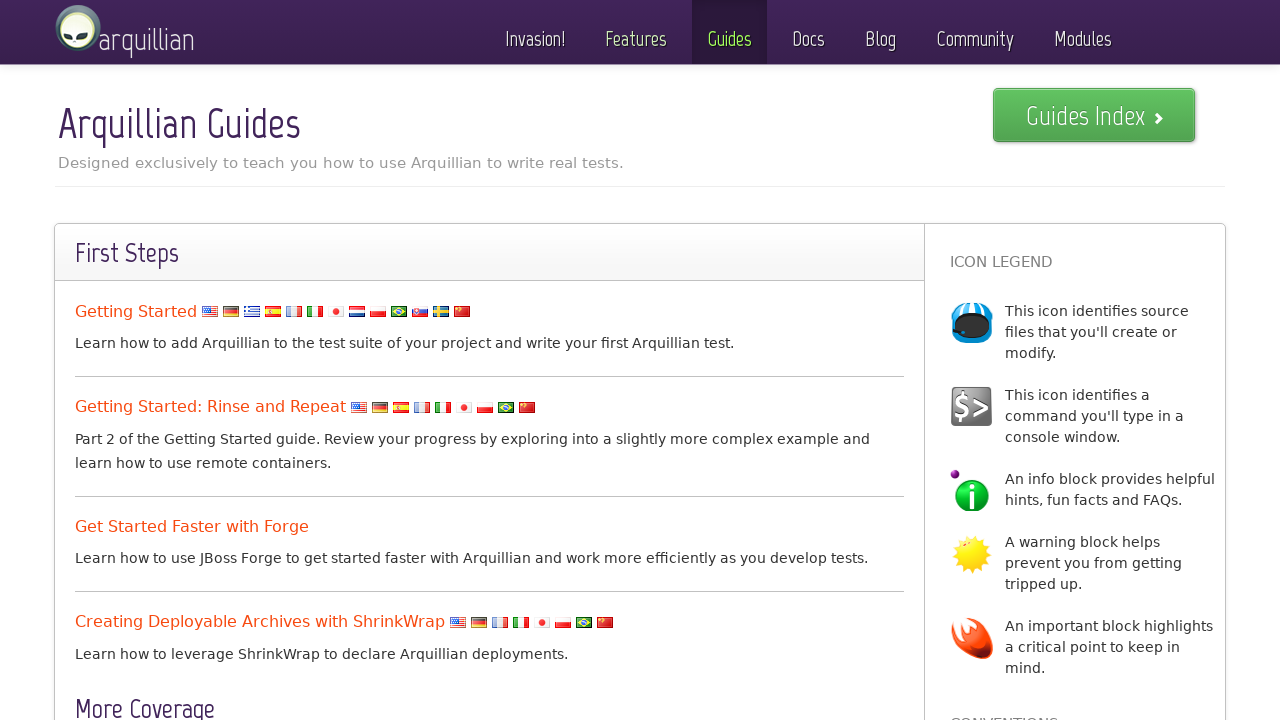

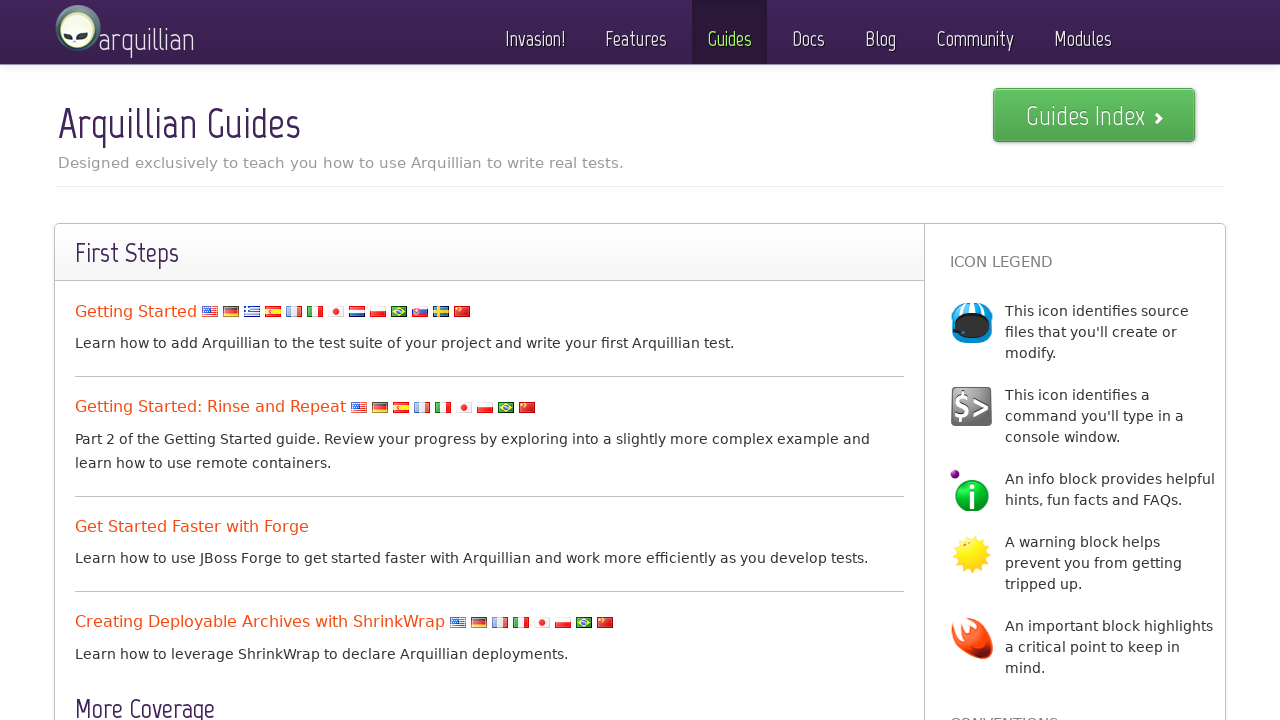